Tests the right-click button functionality by performing a context click (right-click) action and verifying the confirmation message appears

Starting URL: https://demoqa.com/buttons

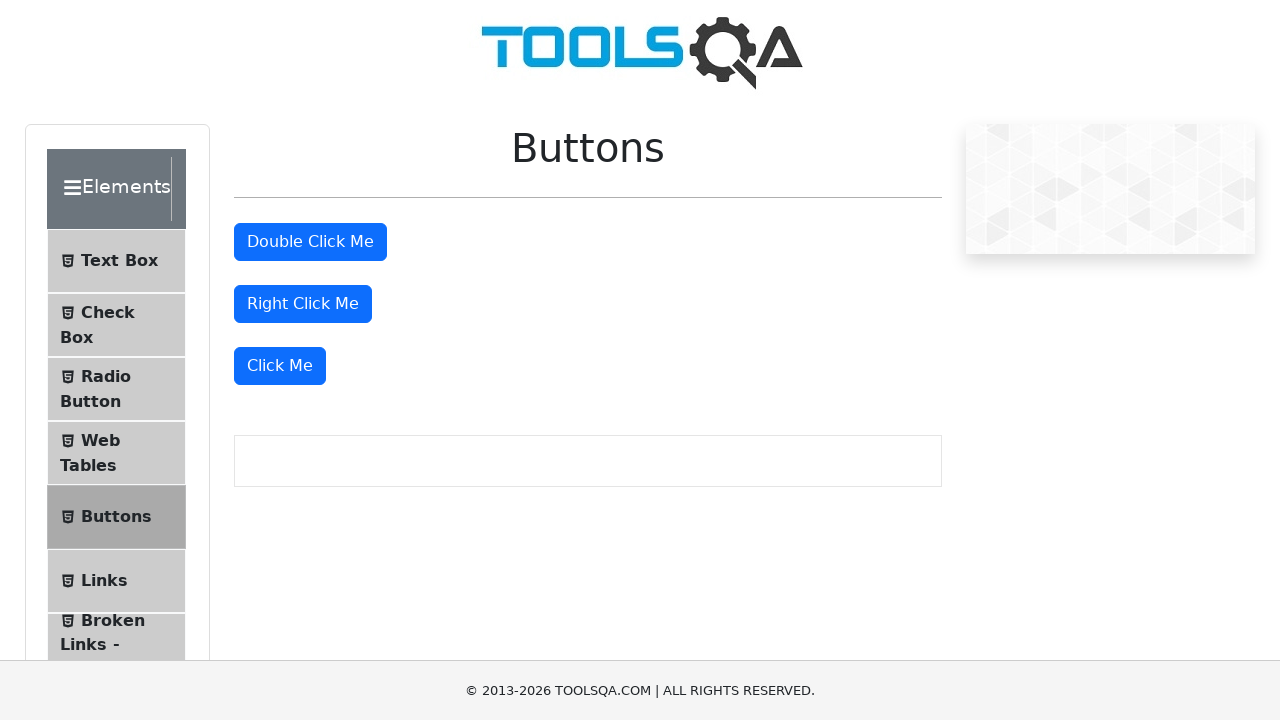

Right-clicked the 'Right Click Me' button at (303, 304) on #rightClickBtn
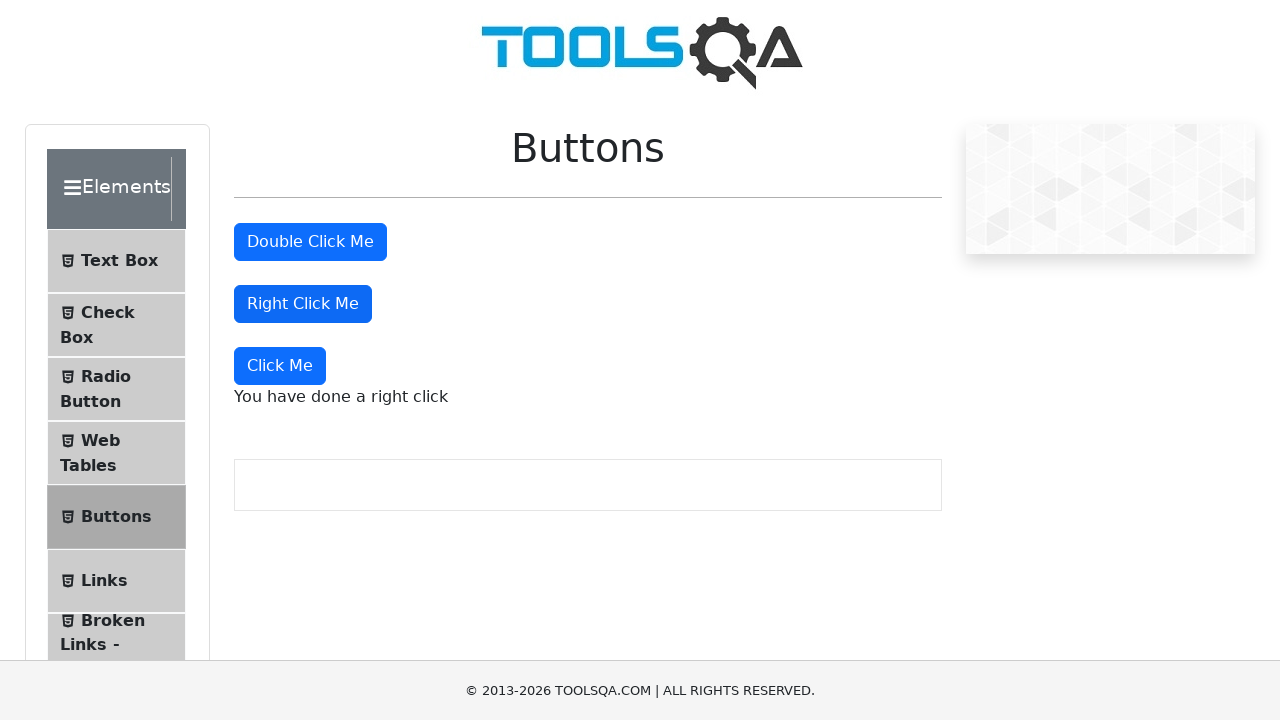

Confirmation message appeared after right-click
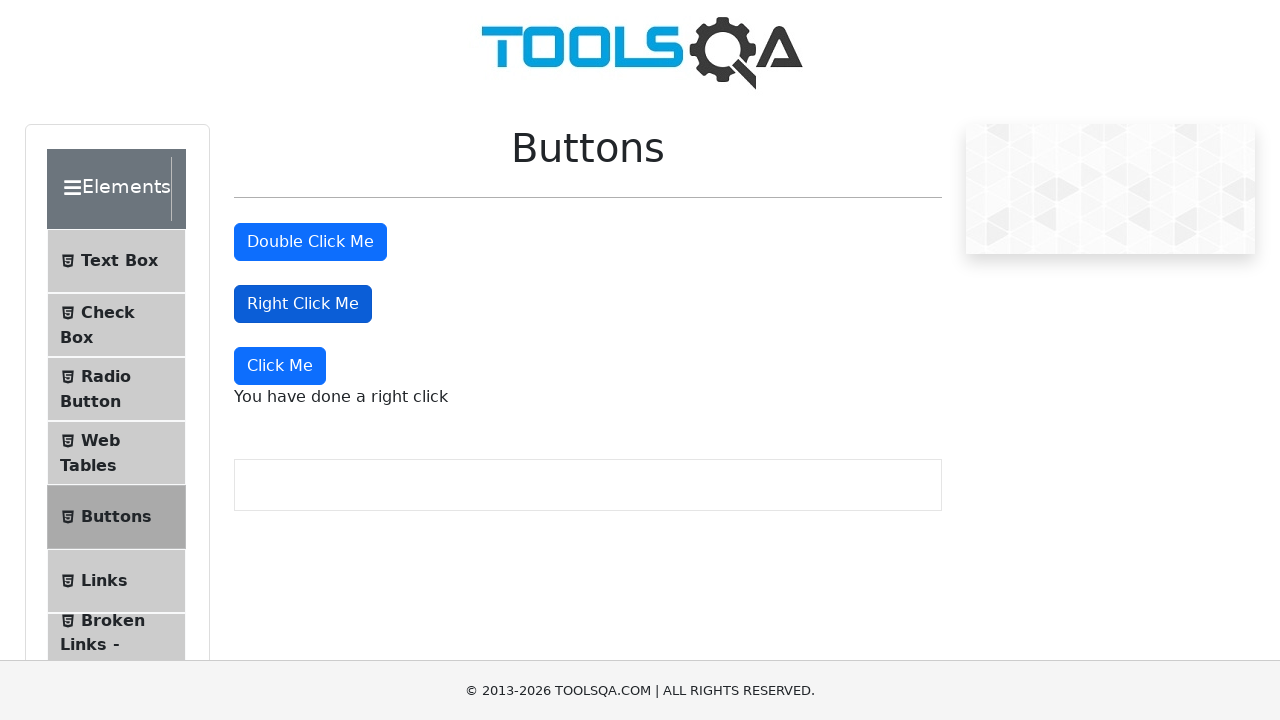

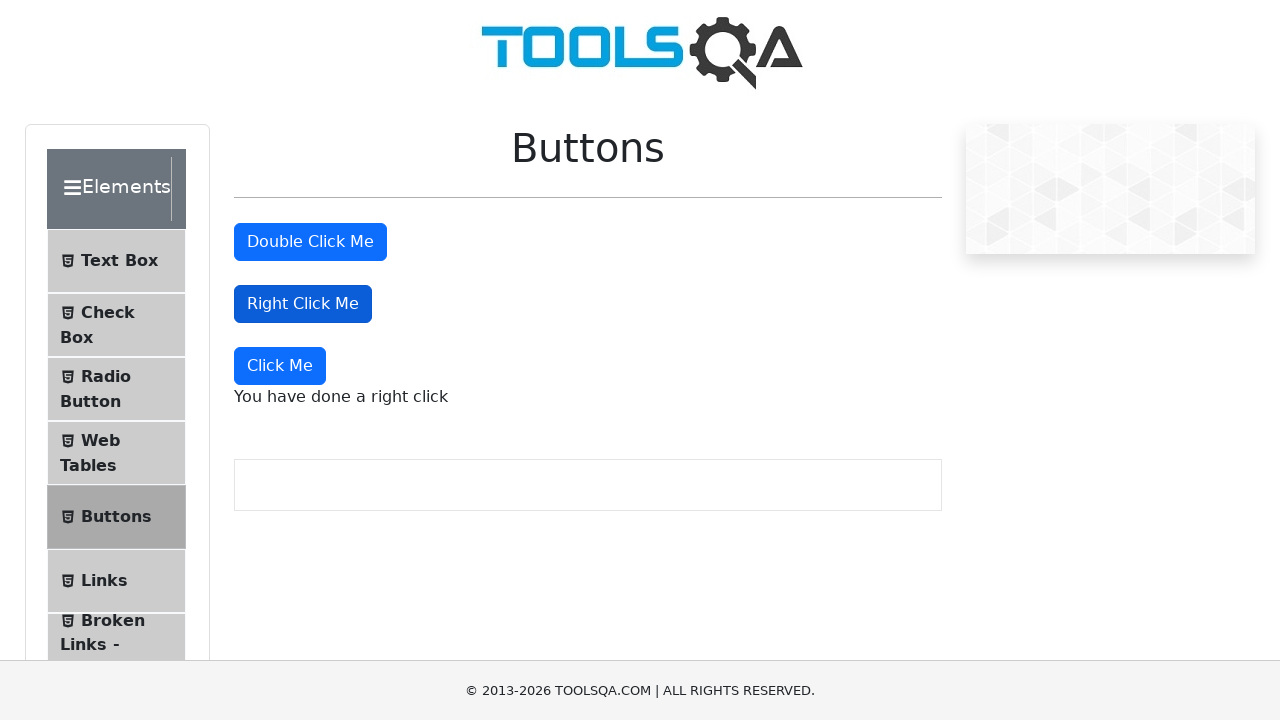